Tests dropdown/select menu functionality by selecting options from two different dropdown components - selecting "group 2, option 1" from a grouped dropdown and "Mrs." from a single select dropdown.

Starting URL: https://demoqa.com/select-menu

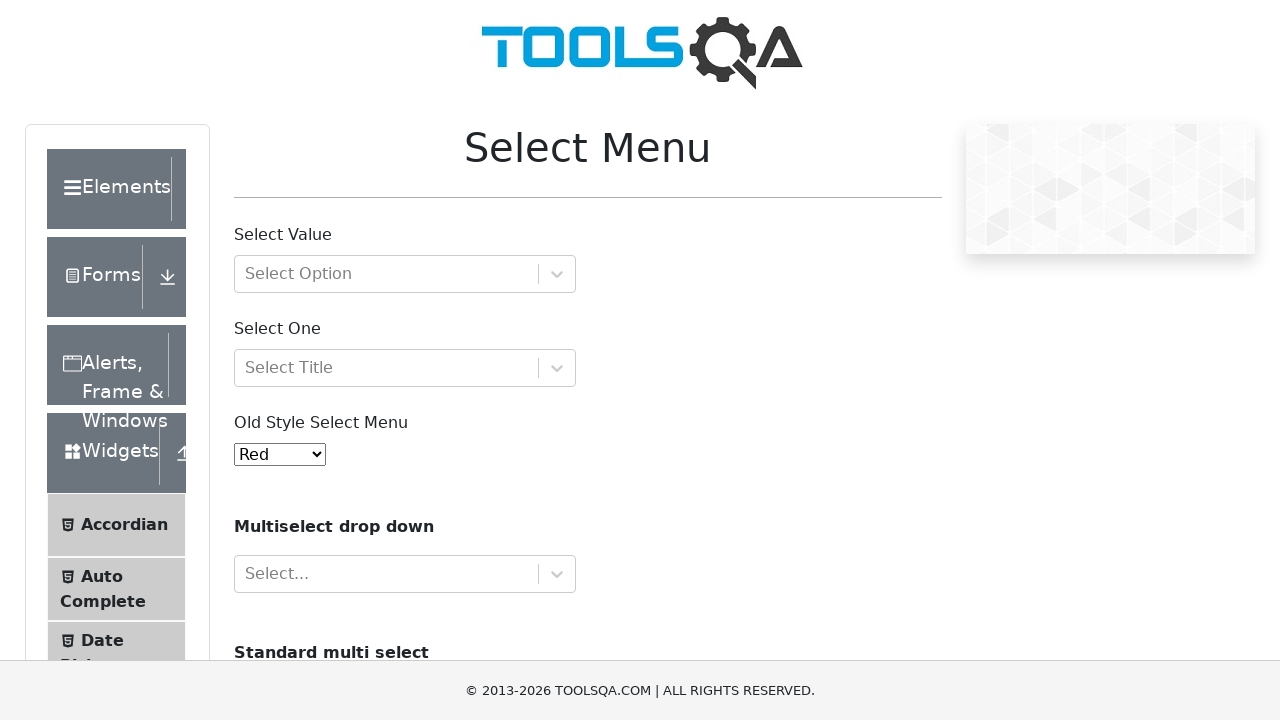

Filled grouped dropdown input with 'group 2, option 1' on xpath=//*[@id='withOptGroup']//input
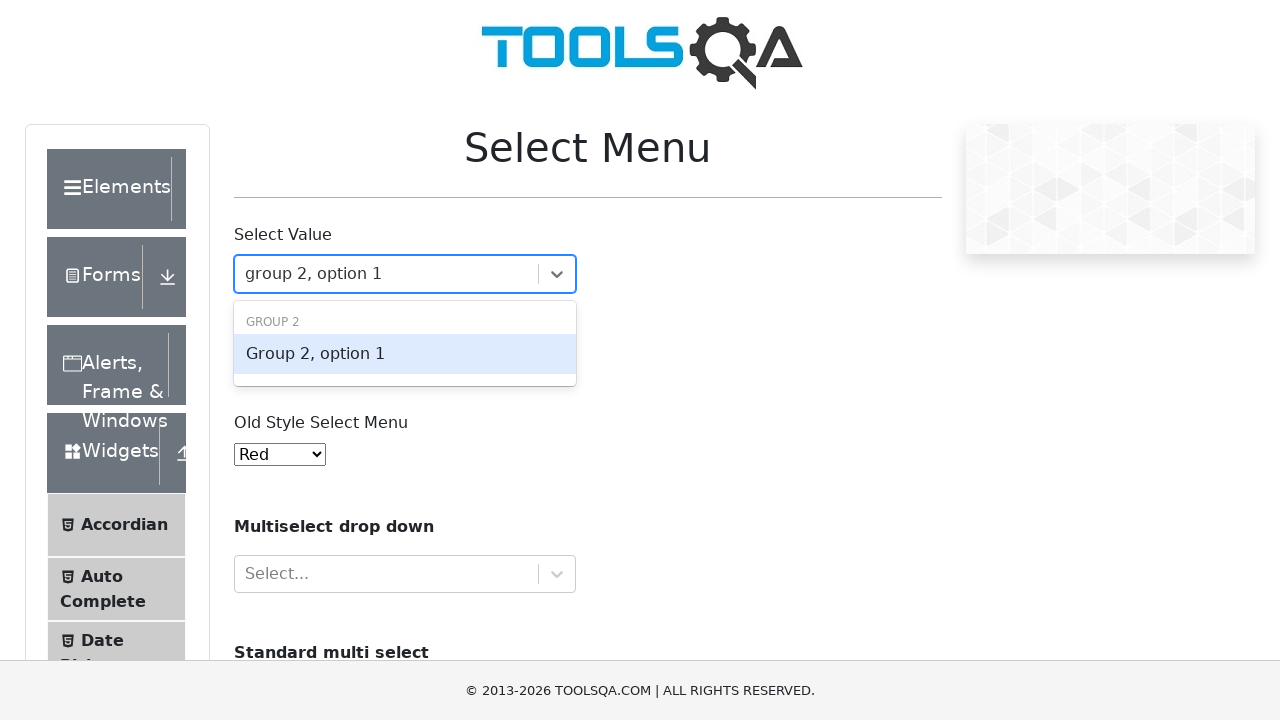

Pressed Enter to select 'group 2, option 1' from grouped dropdown on xpath=//*[@id='withOptGroup']//input
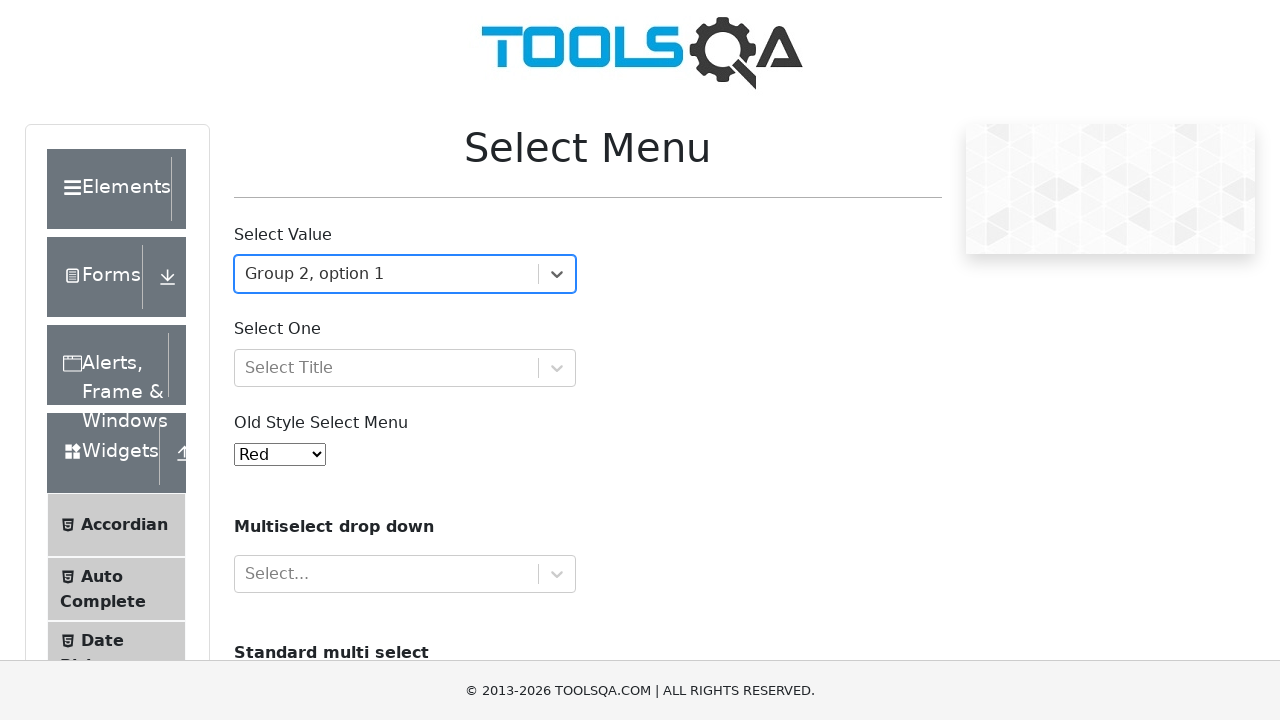

Filled single select dropdown input with 'Mrs.' on xpath=//*[@id='selectOne']//input
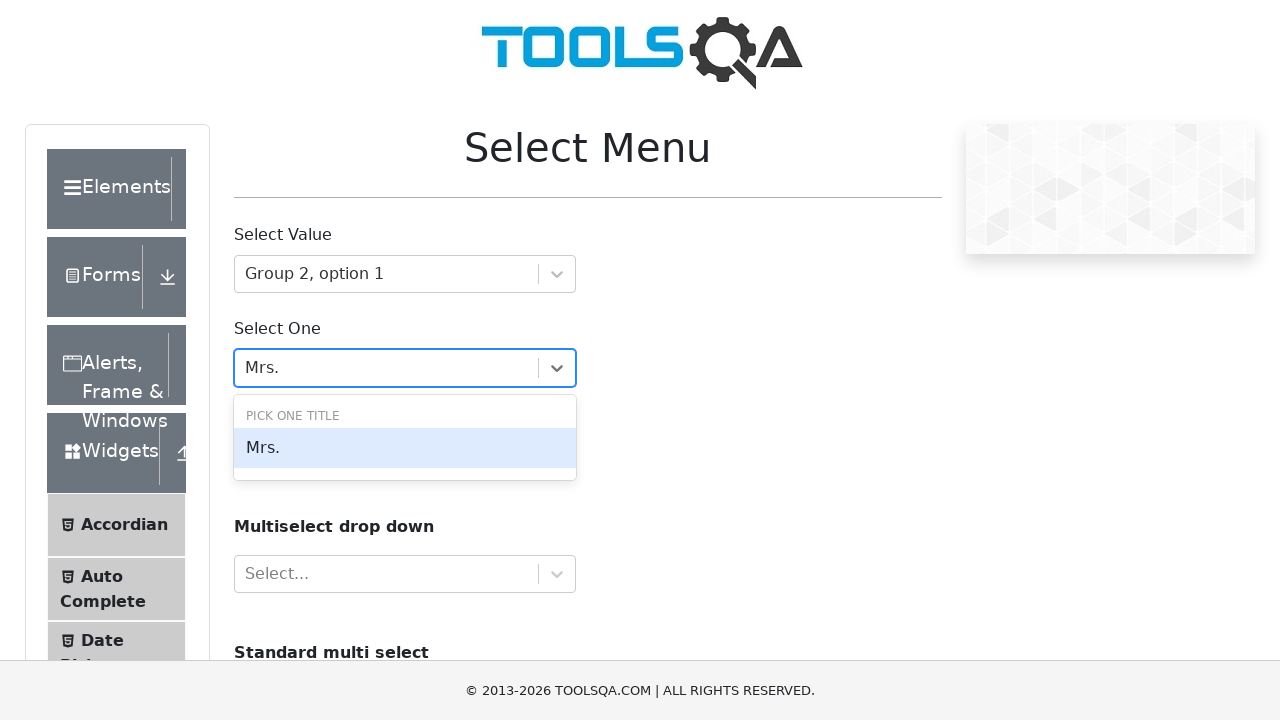

Pressed Enter to select 'Mrs.' from single select dropdown on xpath=//*[@id='selectOne']//input
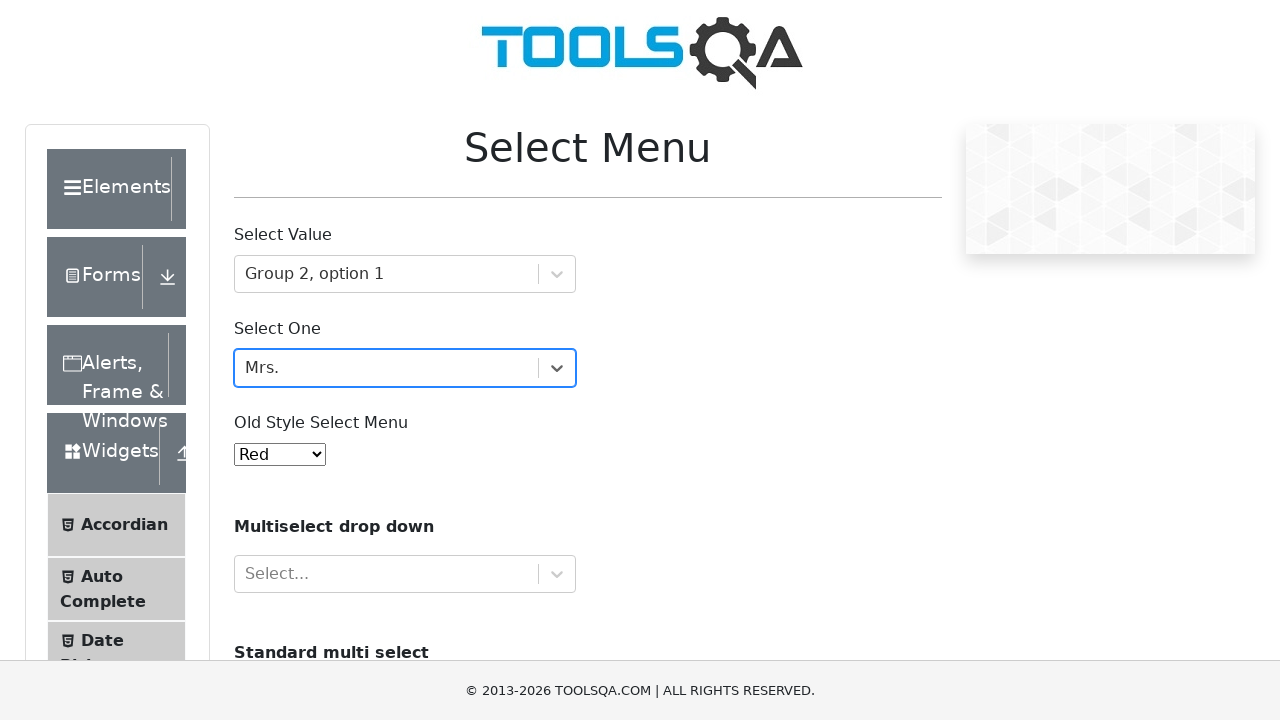

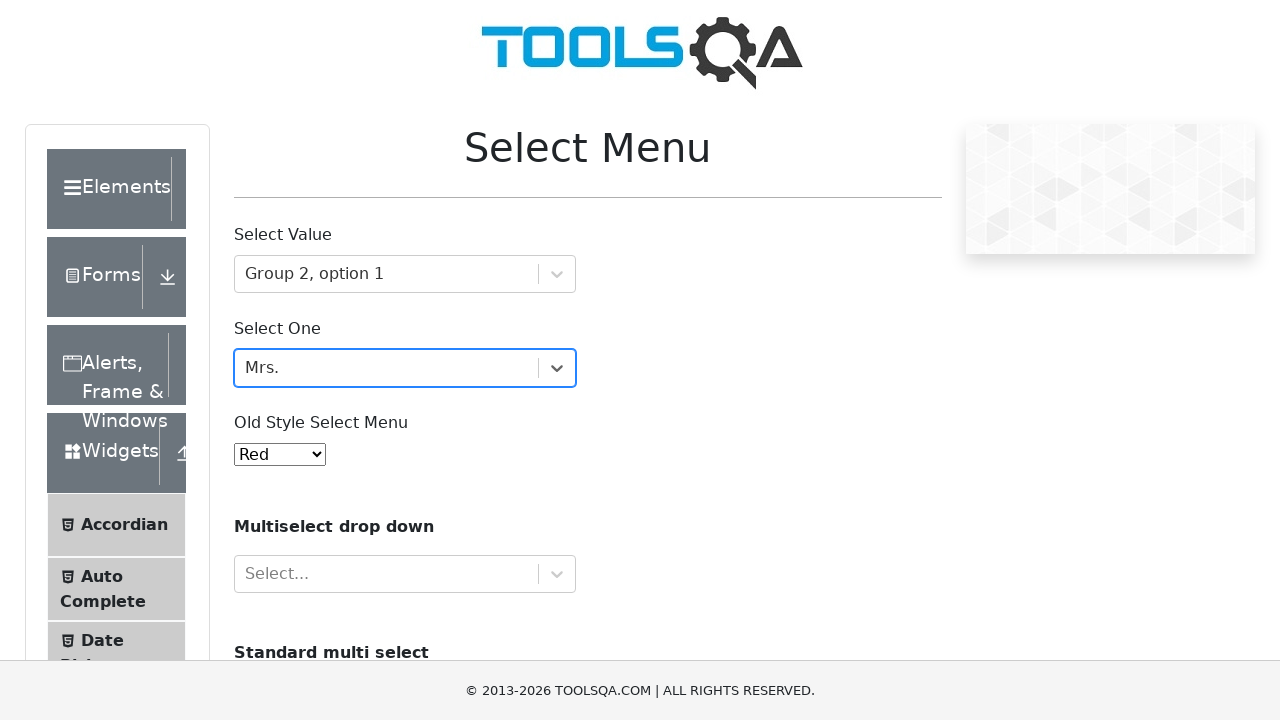